Tests file upload functionality by uploading a text file and verifying the uploaded file path is displayed

Starting URL: https://demoqa.com/upload-download

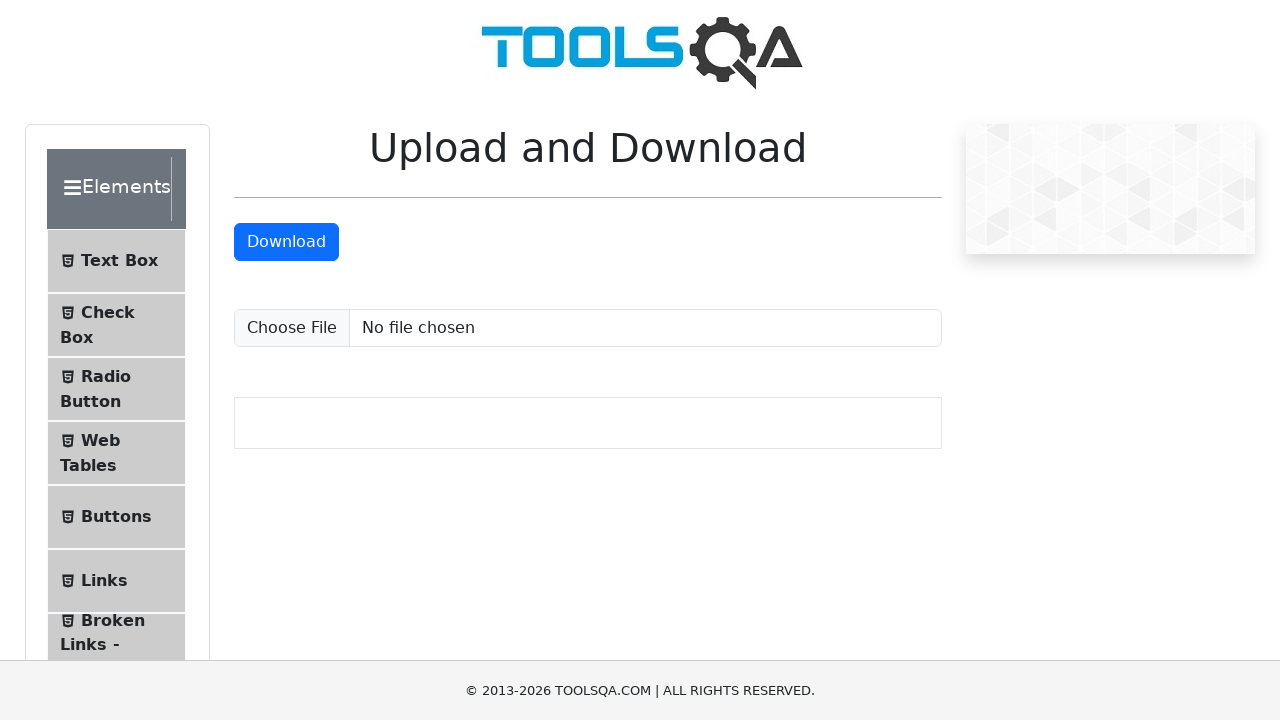

Created temporary test file for upload
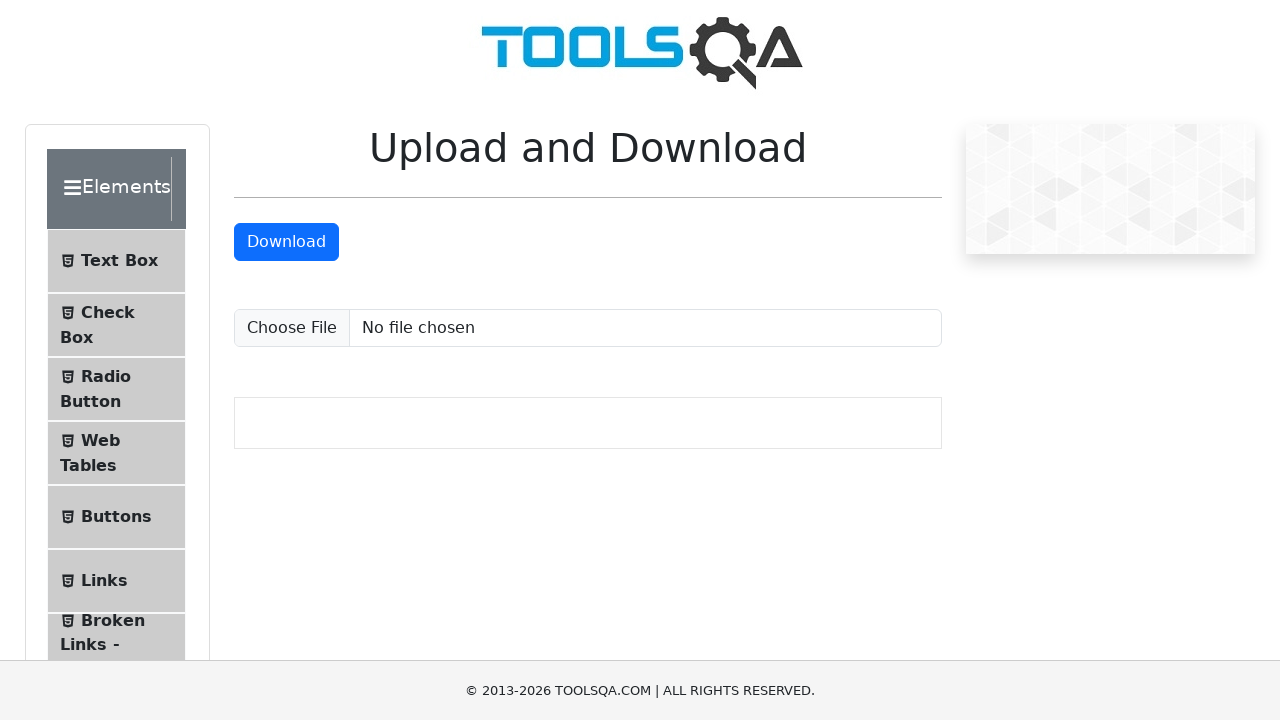

Set input file to upload testfile_xK7mN.txt
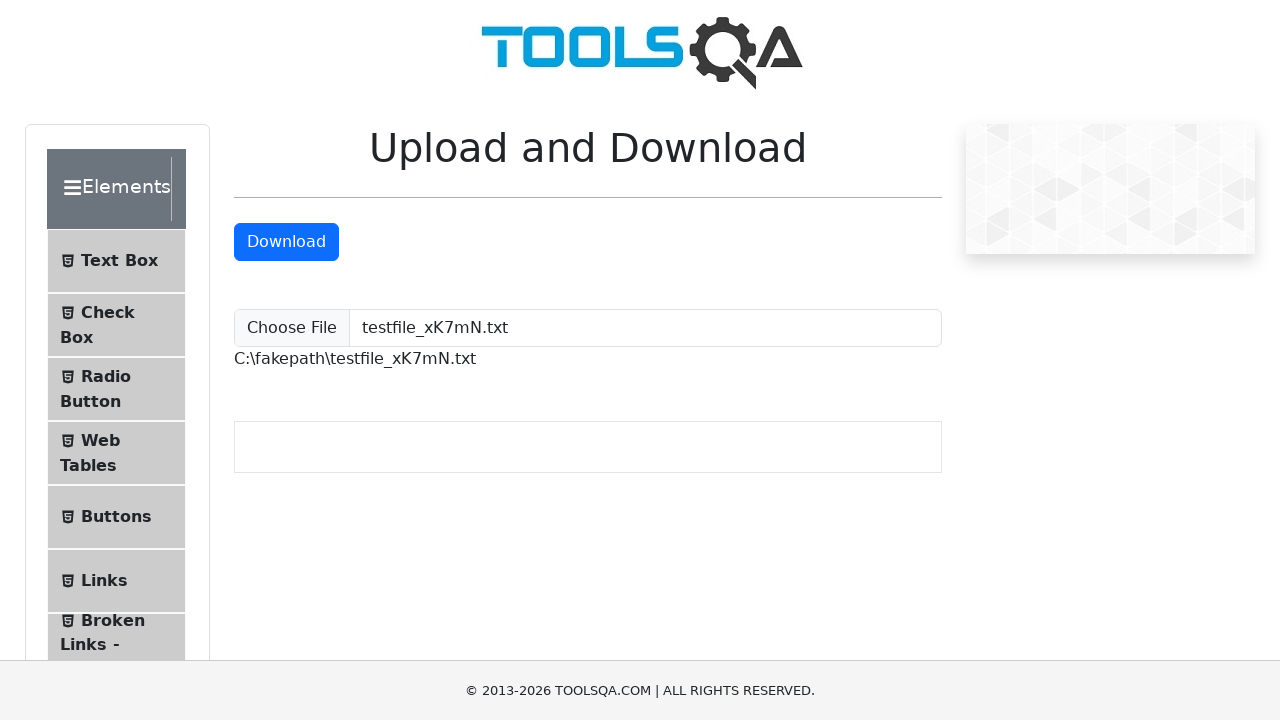

Verified uploaded file path is displayed
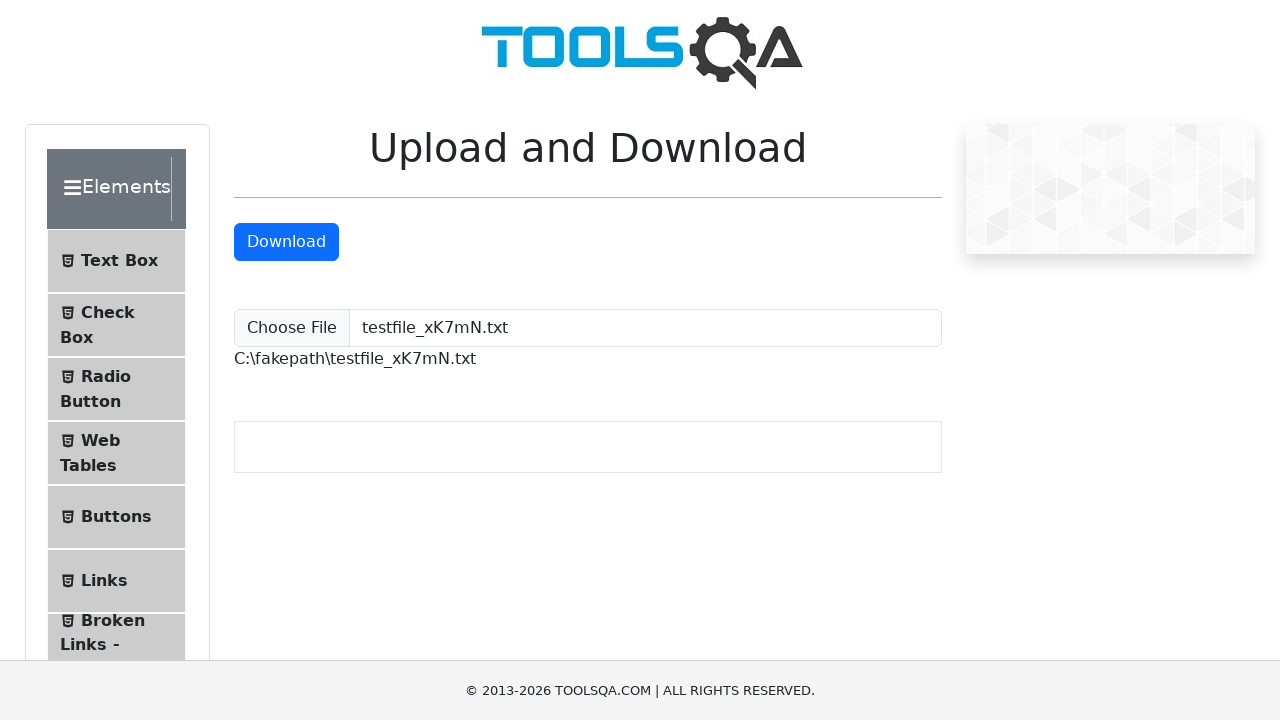

Cleaned up temporary test file
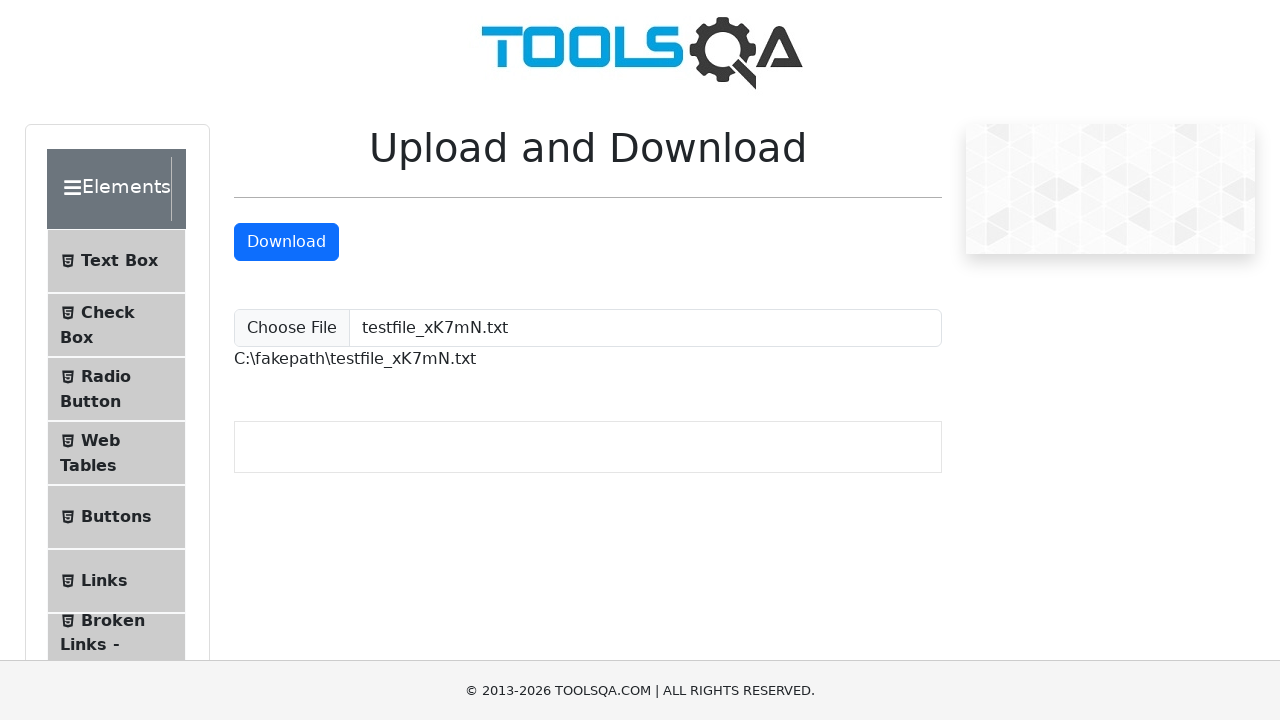

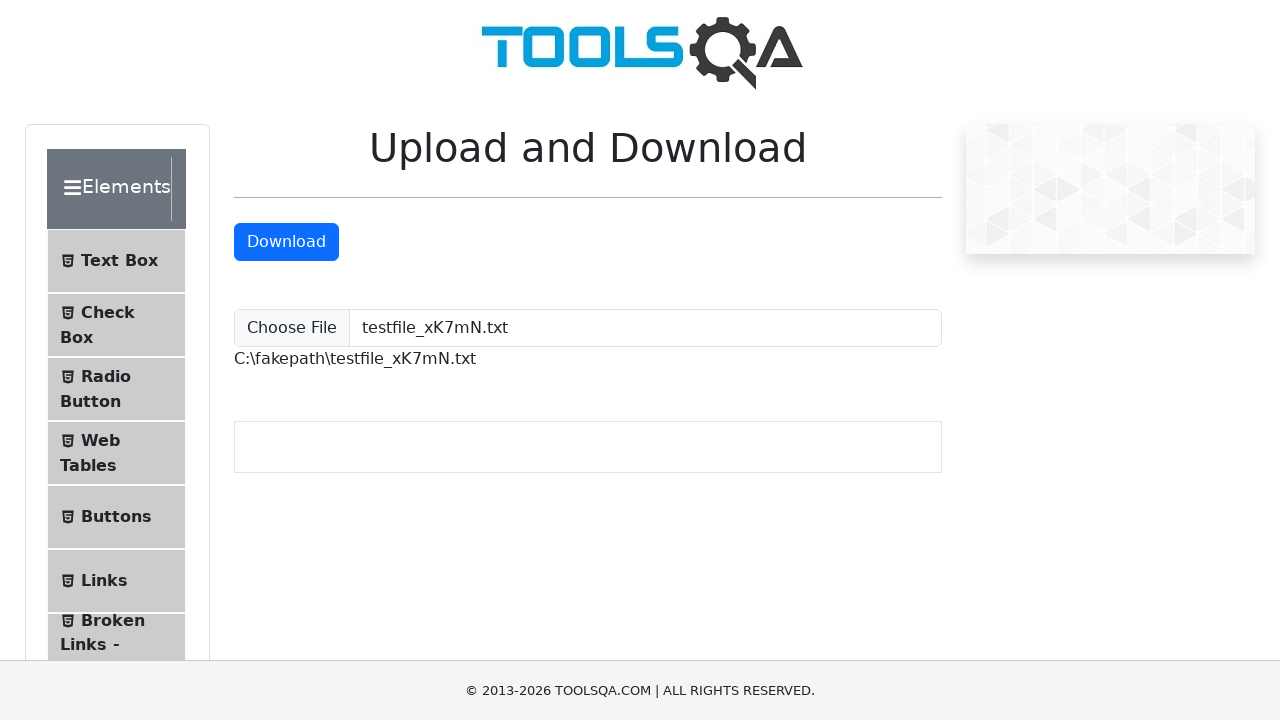